Tests a demo registration form by filling required input fields (first name, last name, city) and verifying successful form submission with a congratulations message.

Starting URL: http://suninjuly.github.io/registration1.html

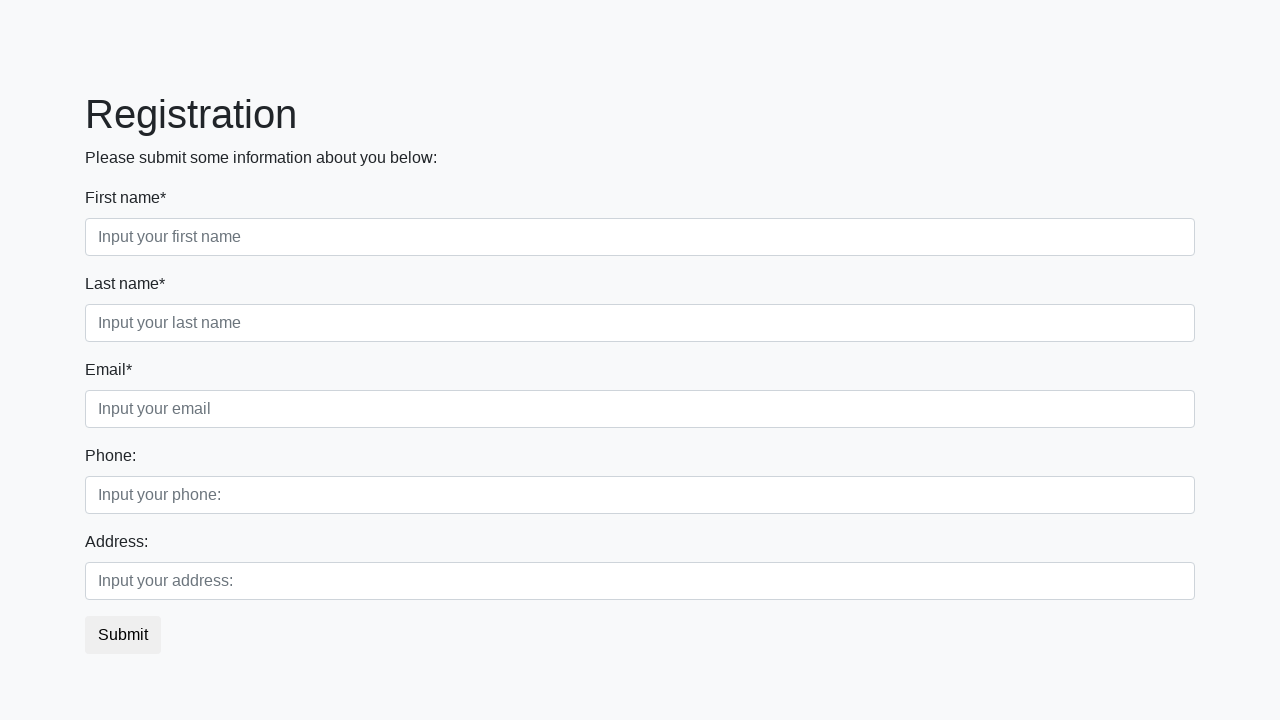

Filled first name field with 'Ivan' on input.first:required
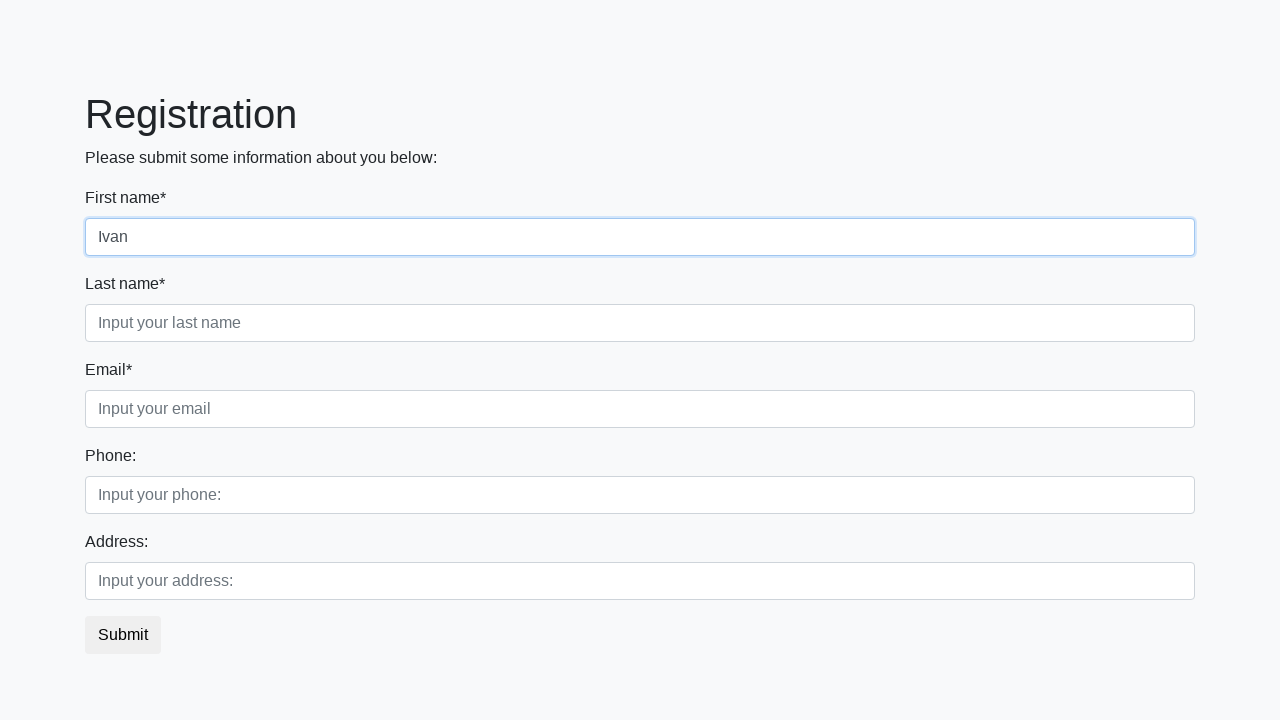

Filled last name field with 'Petrov' on input.second:required
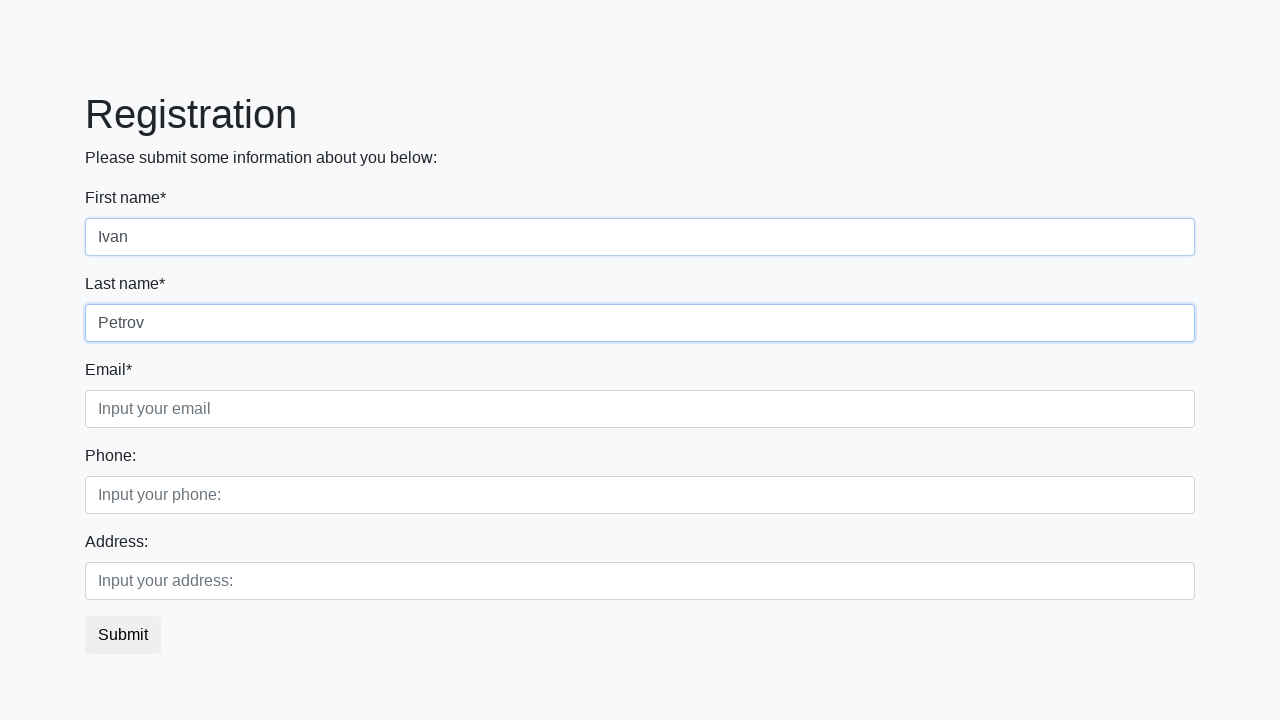

Filled city field with 'Smolensk' on input.third:required
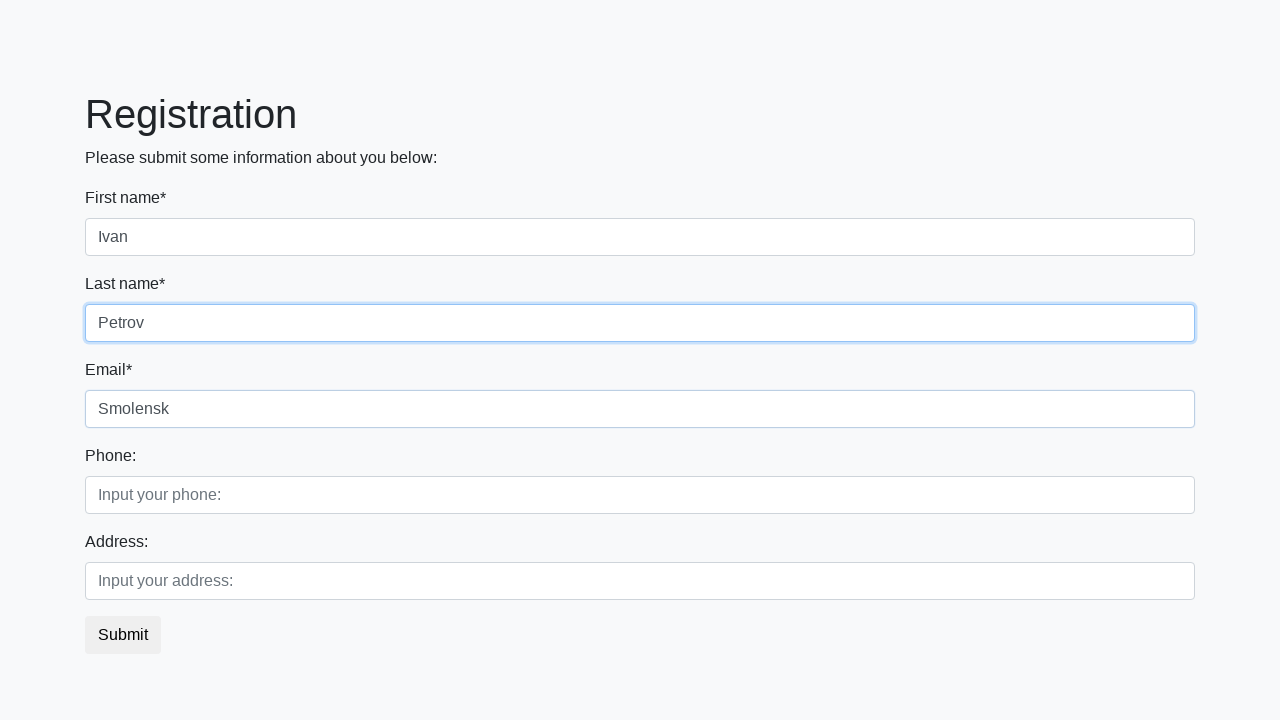

Clicked submit button to register at (123, 635) on button.btn
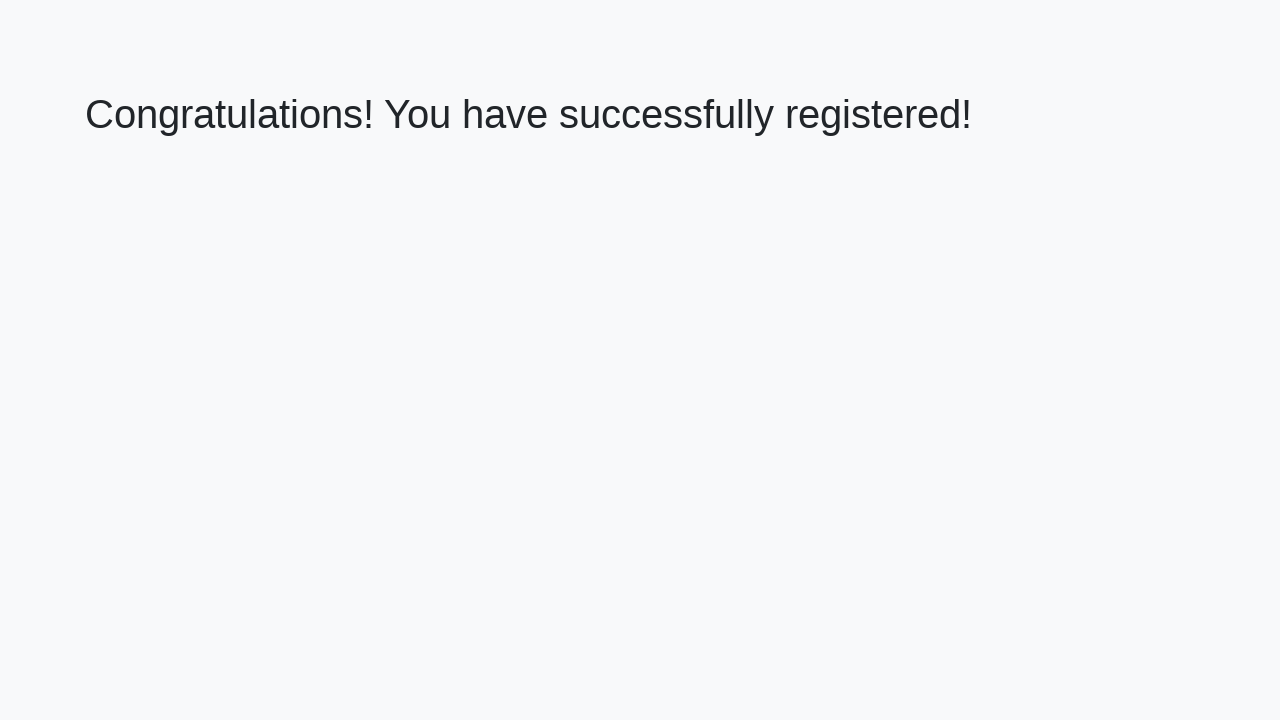

Success message header loaded
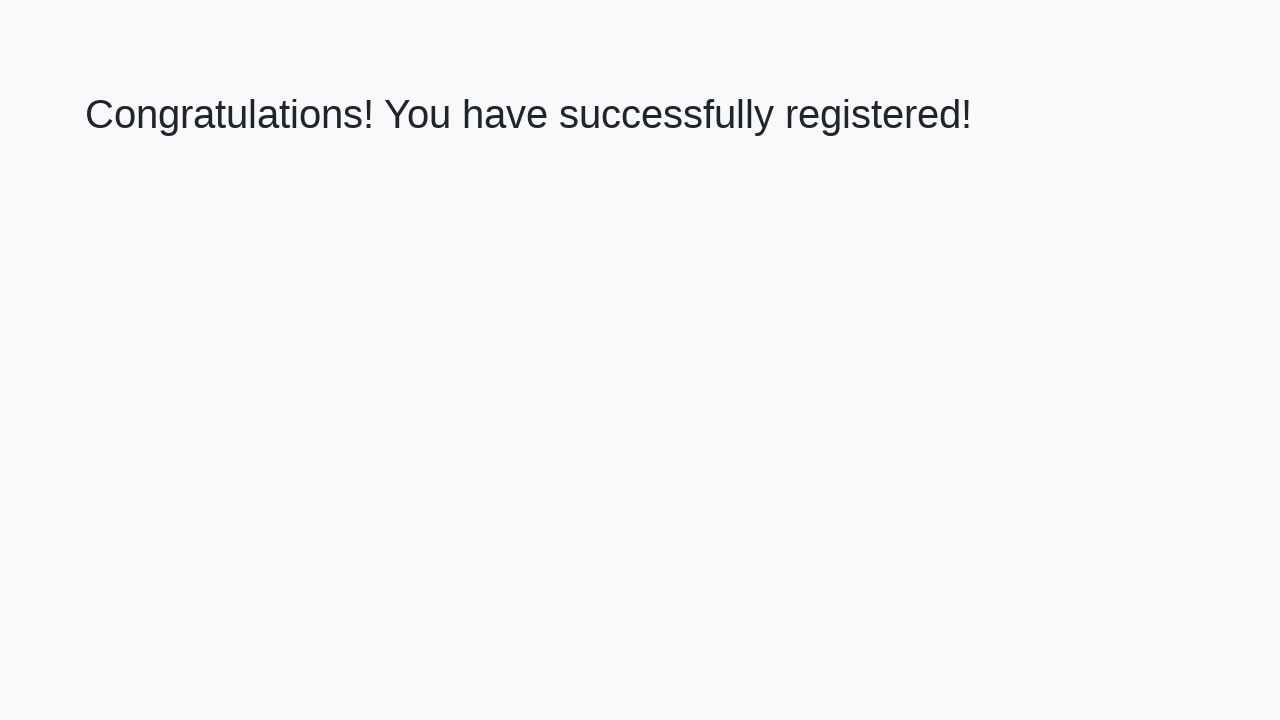

Retrieved congratulations message text
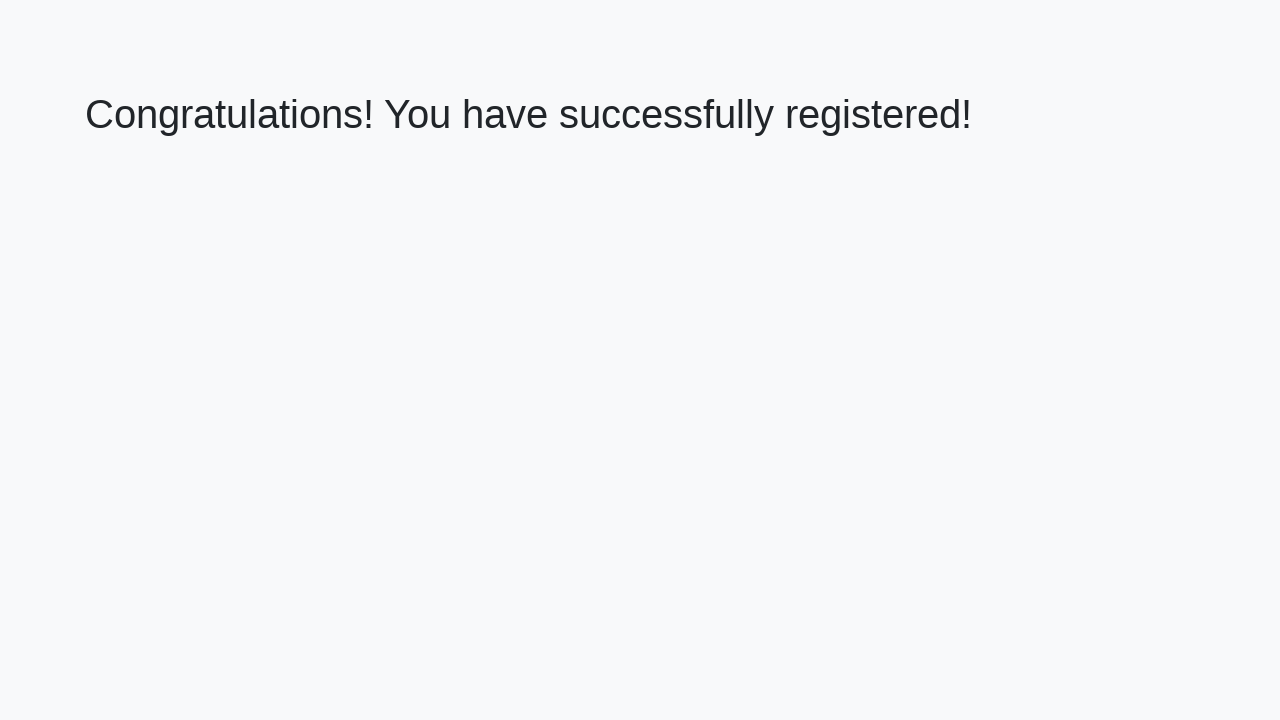

Verified congratulations message is correct
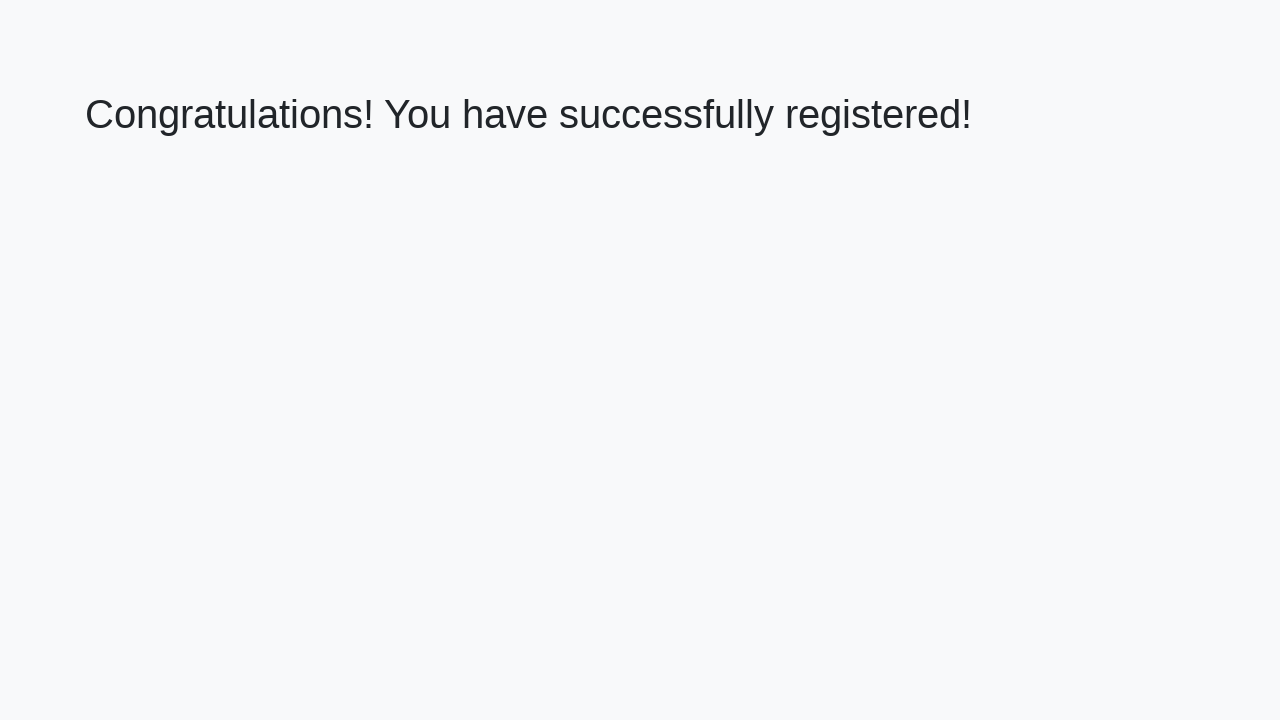

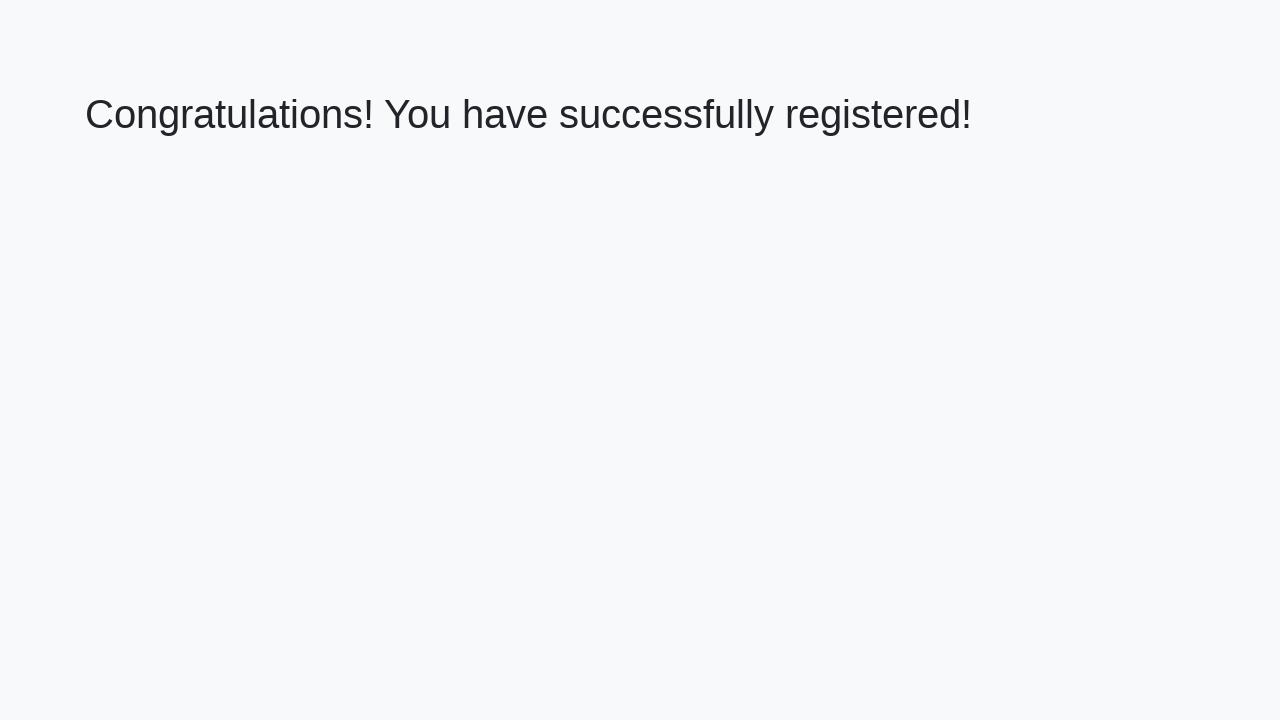